Tests the search filter functionality on a web table by entering a search term and verifying filtered results appear

Starting URL: https://rahulshettyacademy.com/seleniumPractise/#/offers

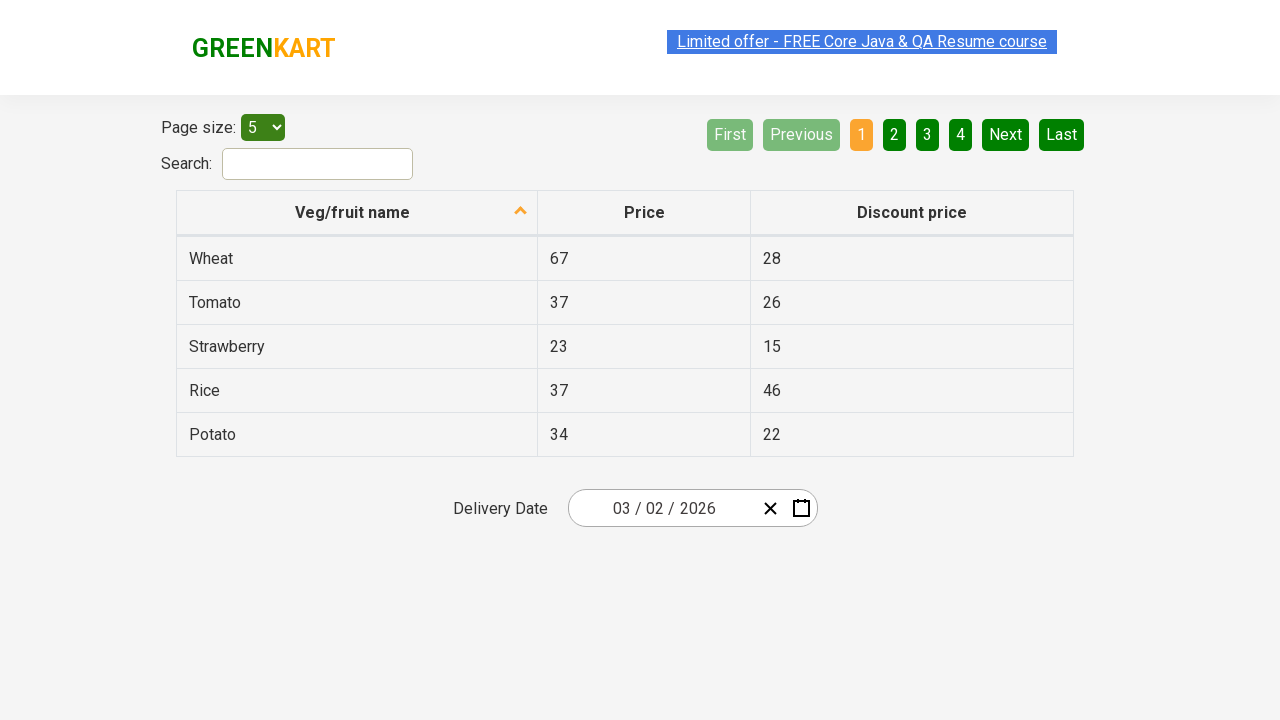

Search input field is available
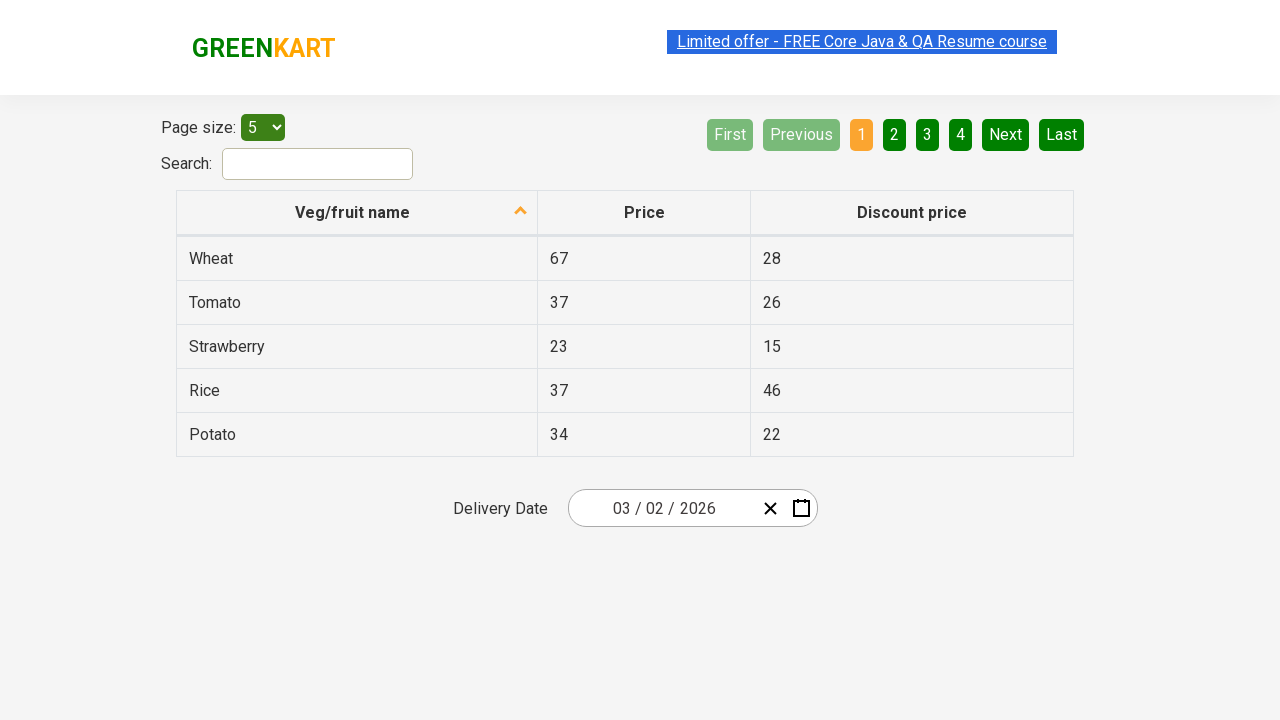

Filled search field with 'tomato' on input[type='search']
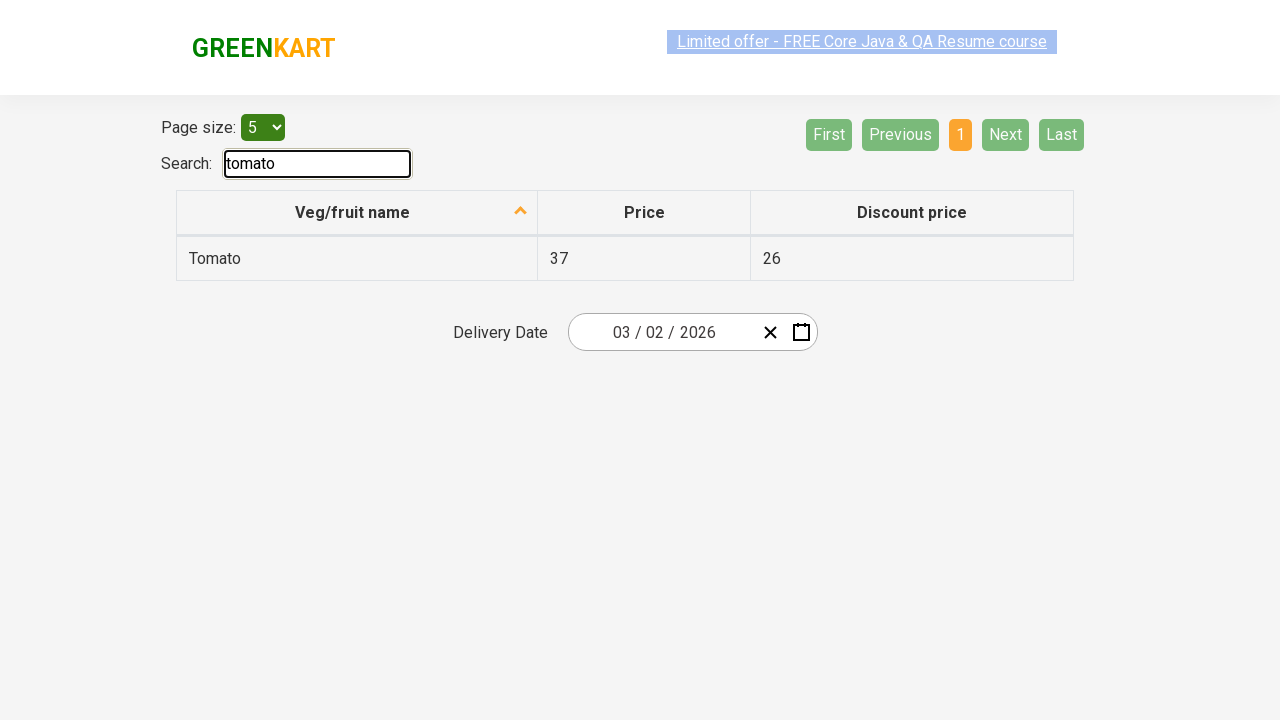

Web table filtered and results loaded
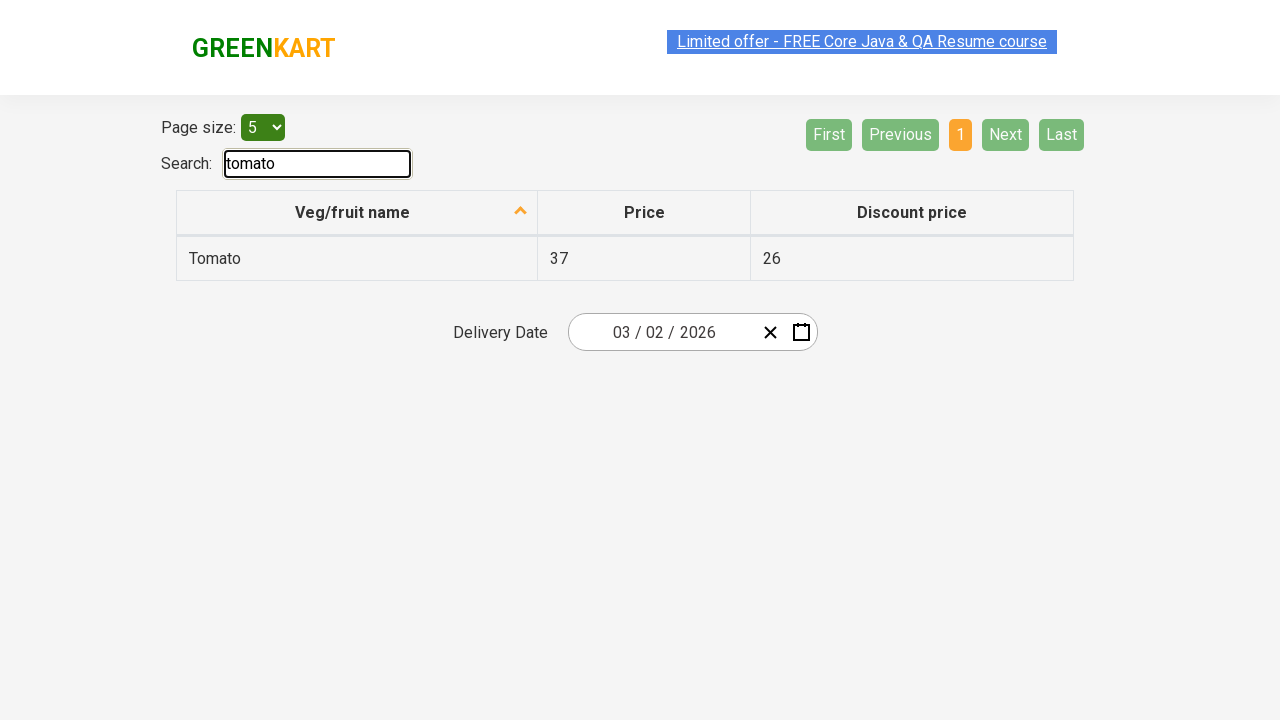

Verified 'Tomato' product appears in filtered results
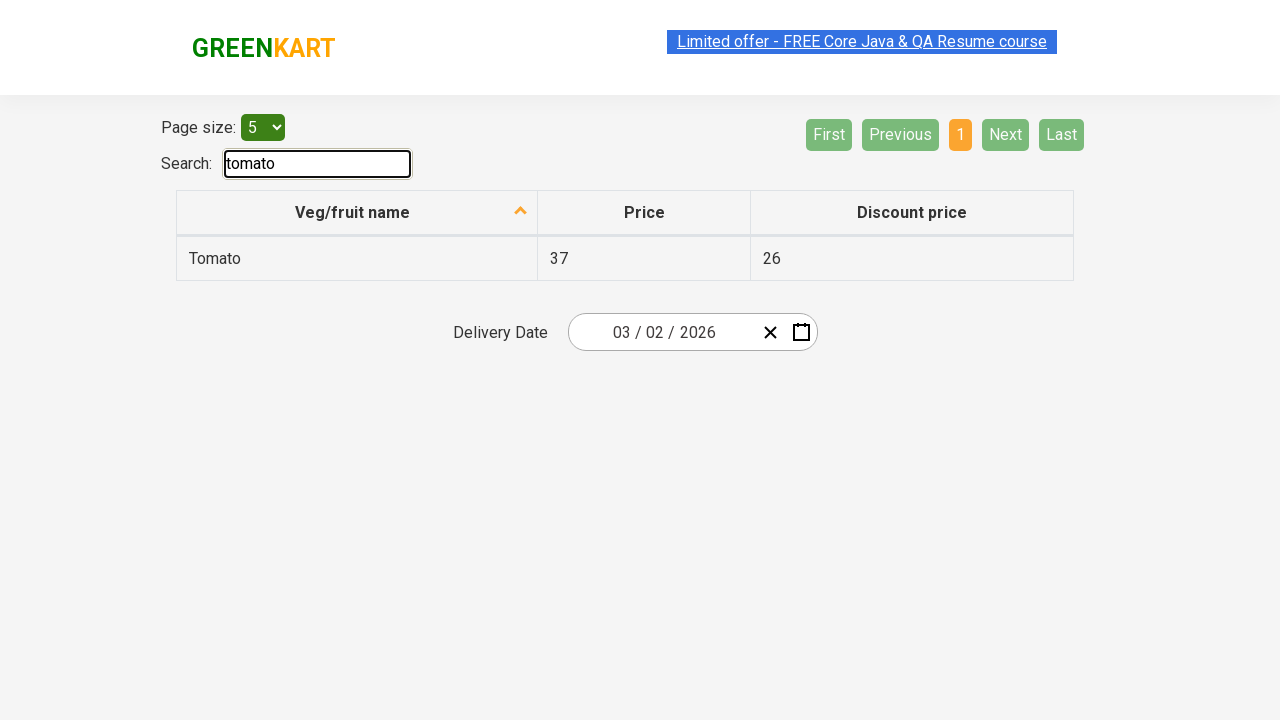

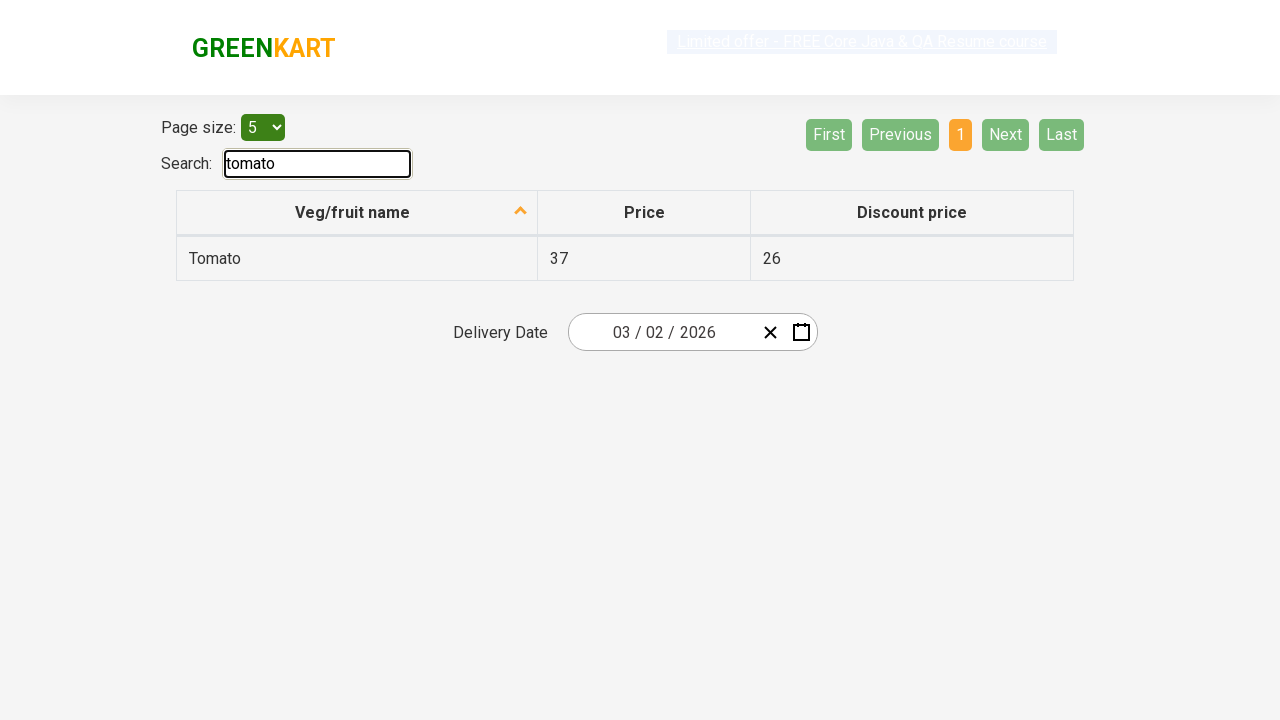